Navigates to Chess.com's play against computer page and waits for the chess board to fully load and render.

Starting URL: https://www.chess.com/play/computer/Duo

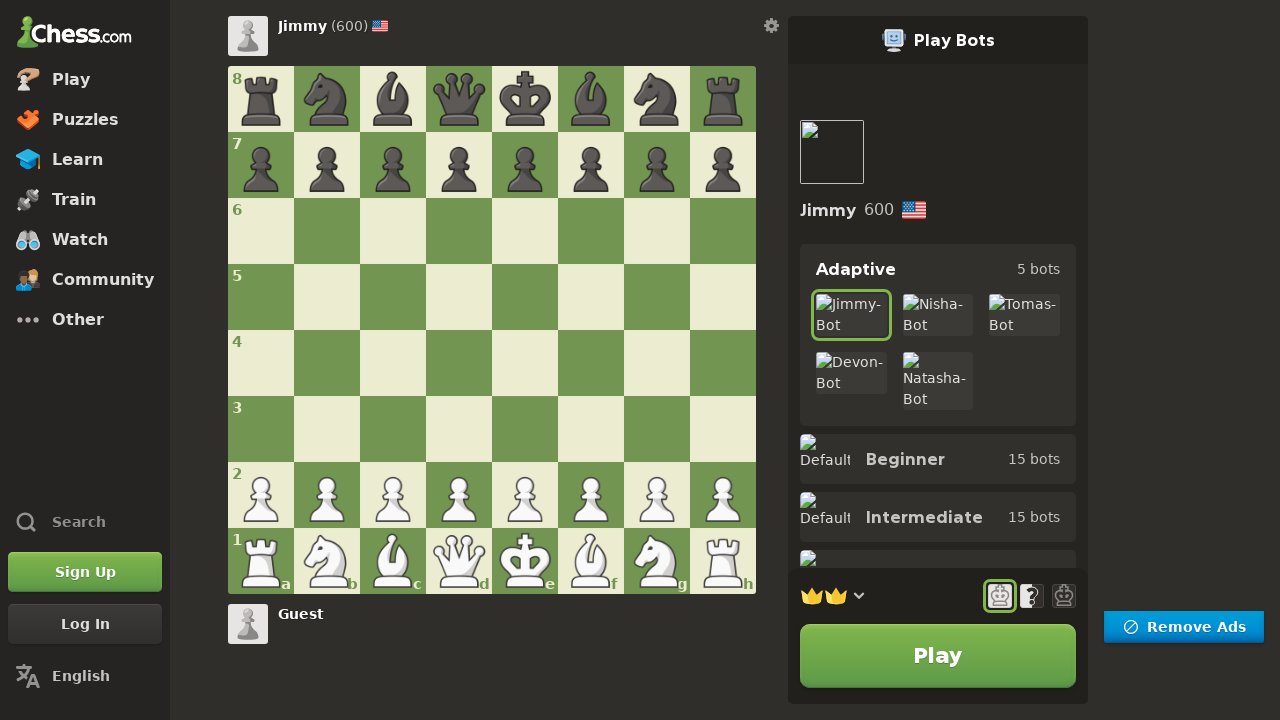

Navigated to Chess.com play against computer page
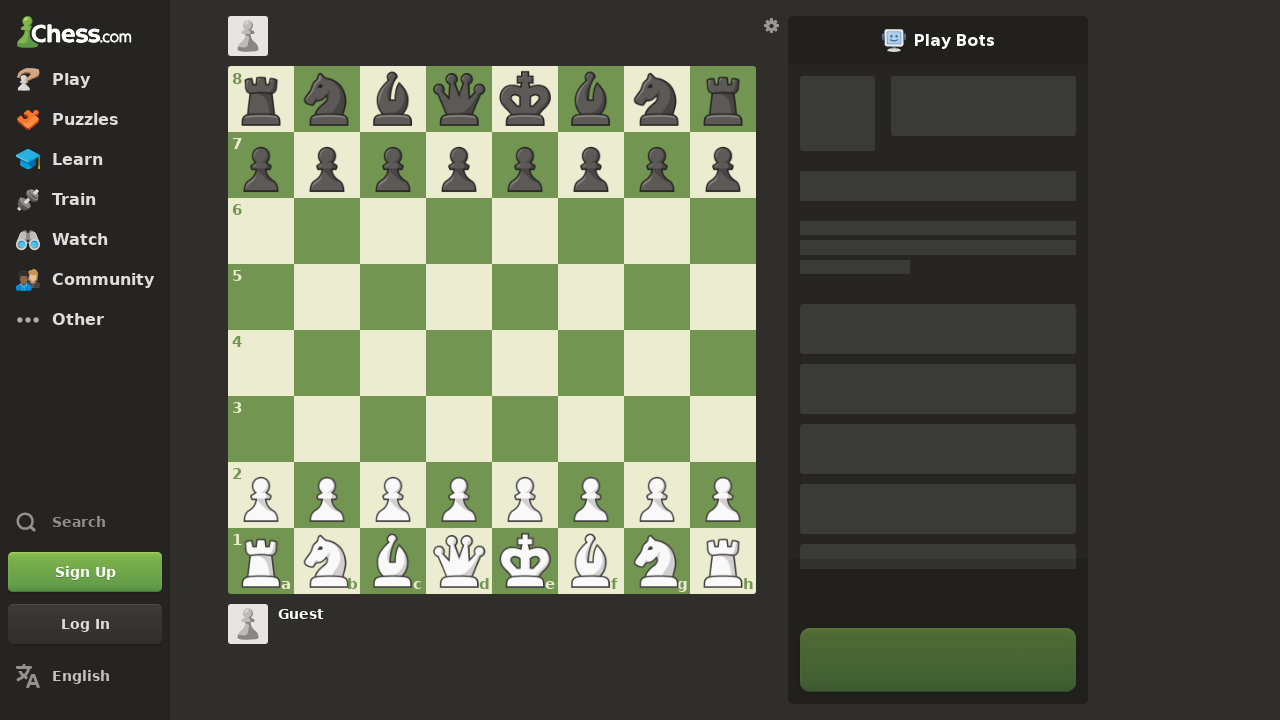

Chess board fully loaded and rendered
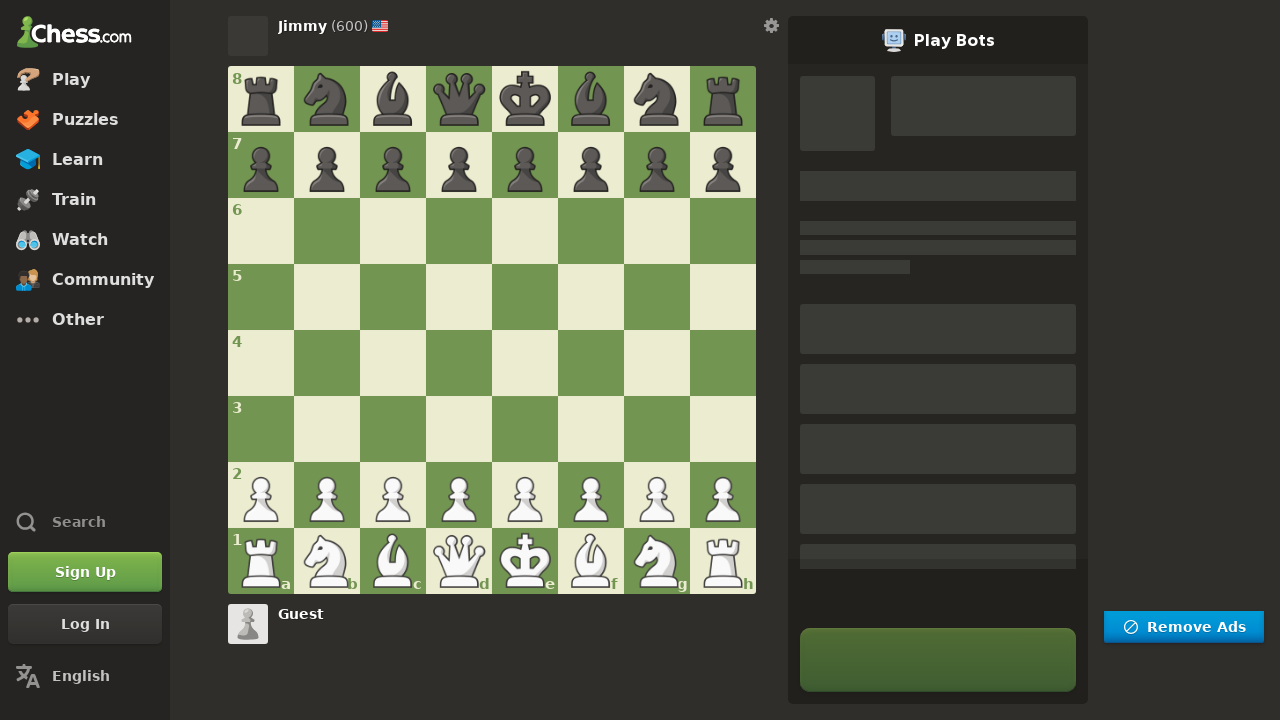

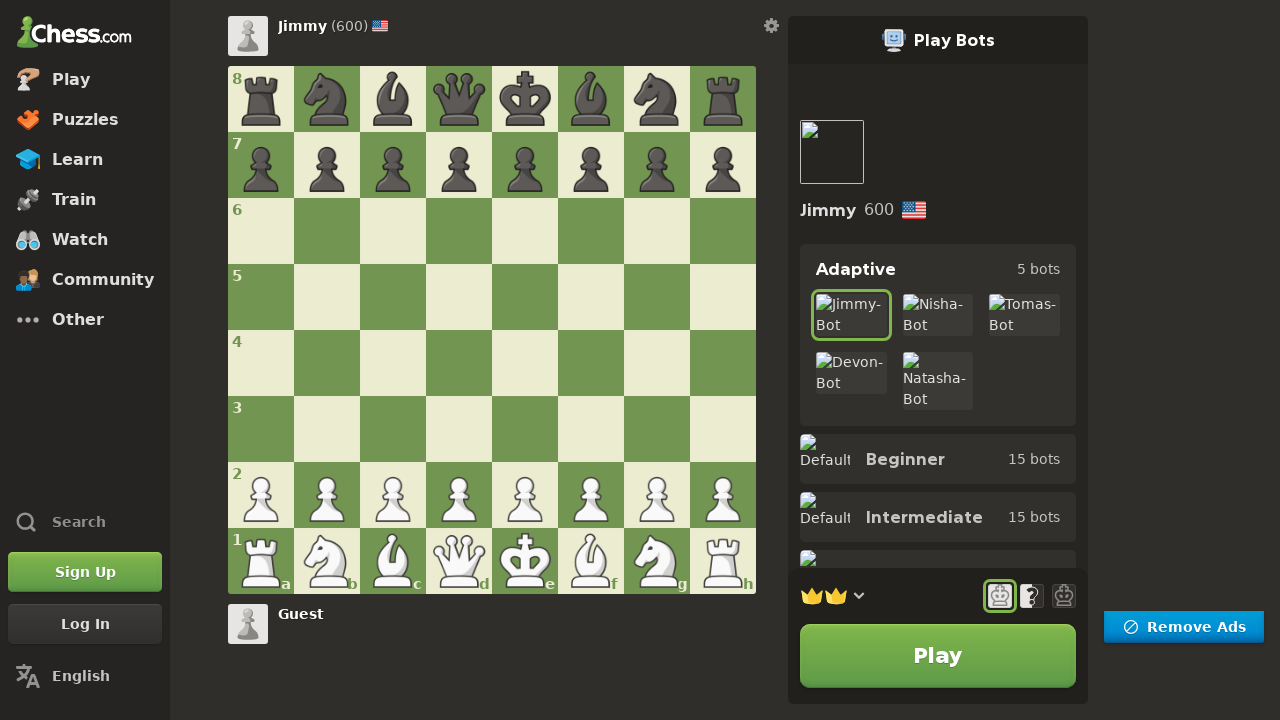